Tests scrolling functionality by scrolling down the page multiple times and then scrolling back up

Starting URL: http://seleniumhq.org/download

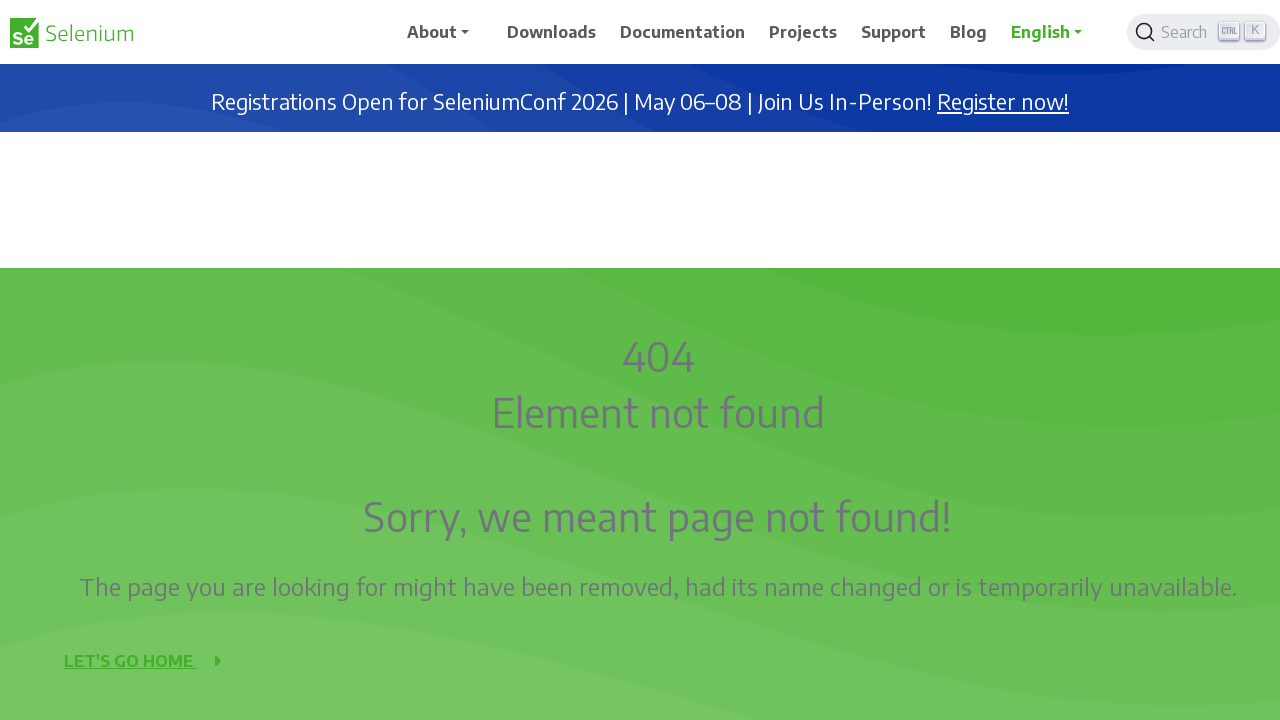

Navigated to Selenium HQ download page
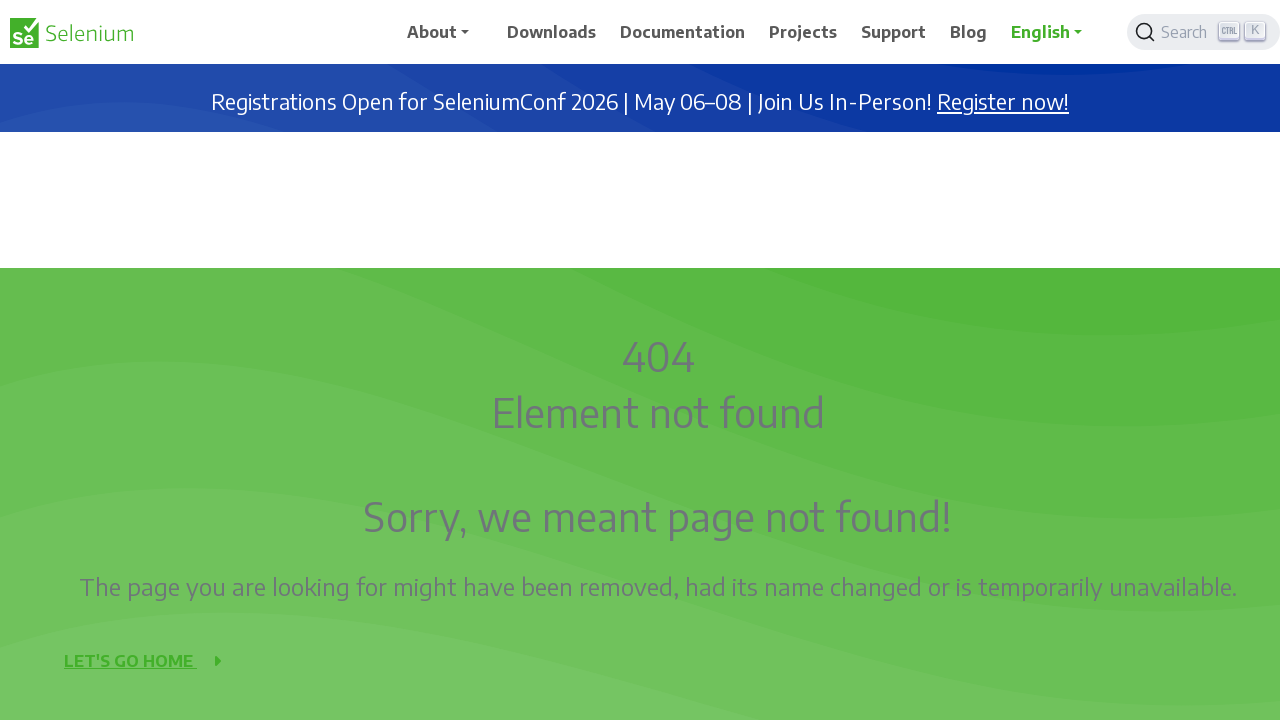

Scrolled down the page (iteration 1/3)
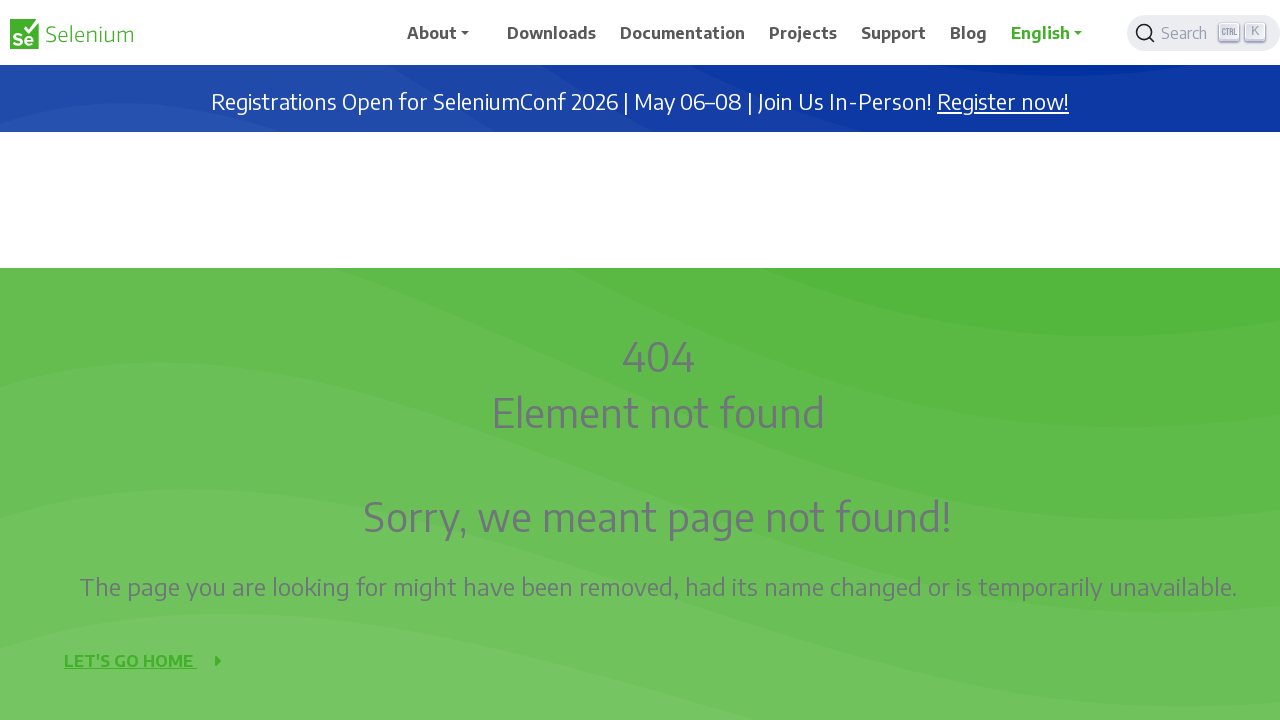

Waited 1 second after scrolling down
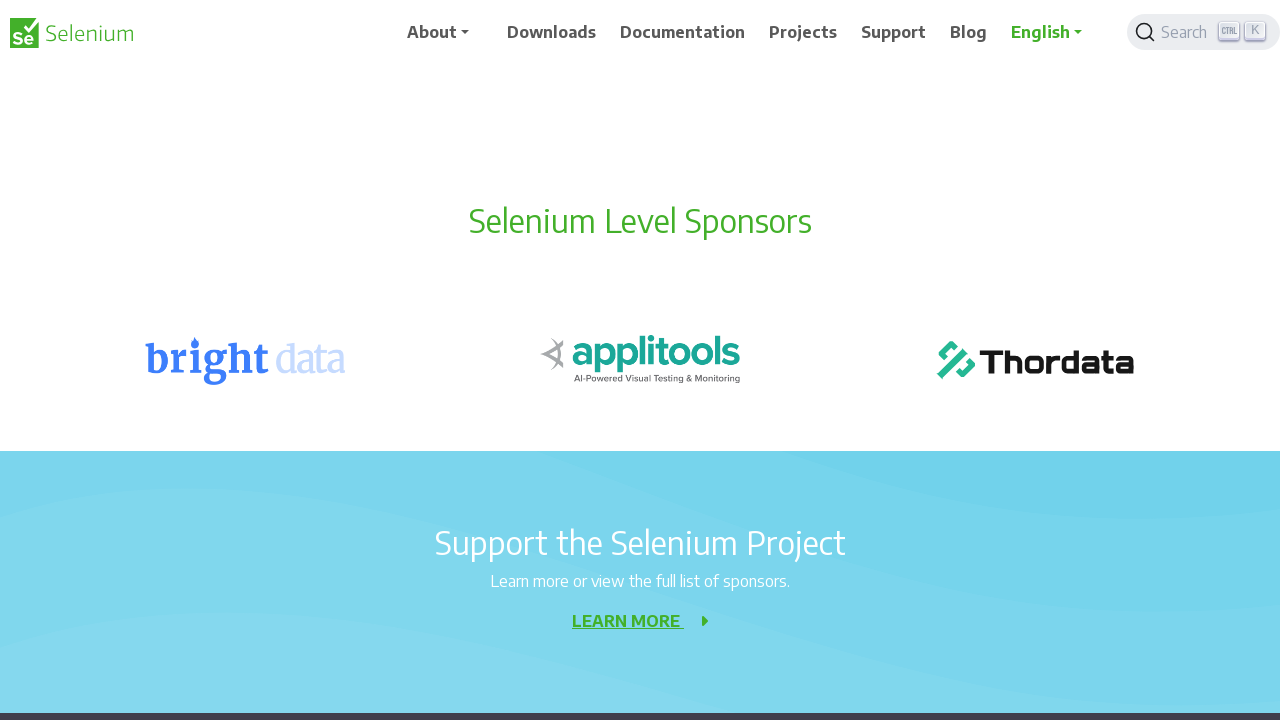

Scrolled down the page (iteration 2/3)
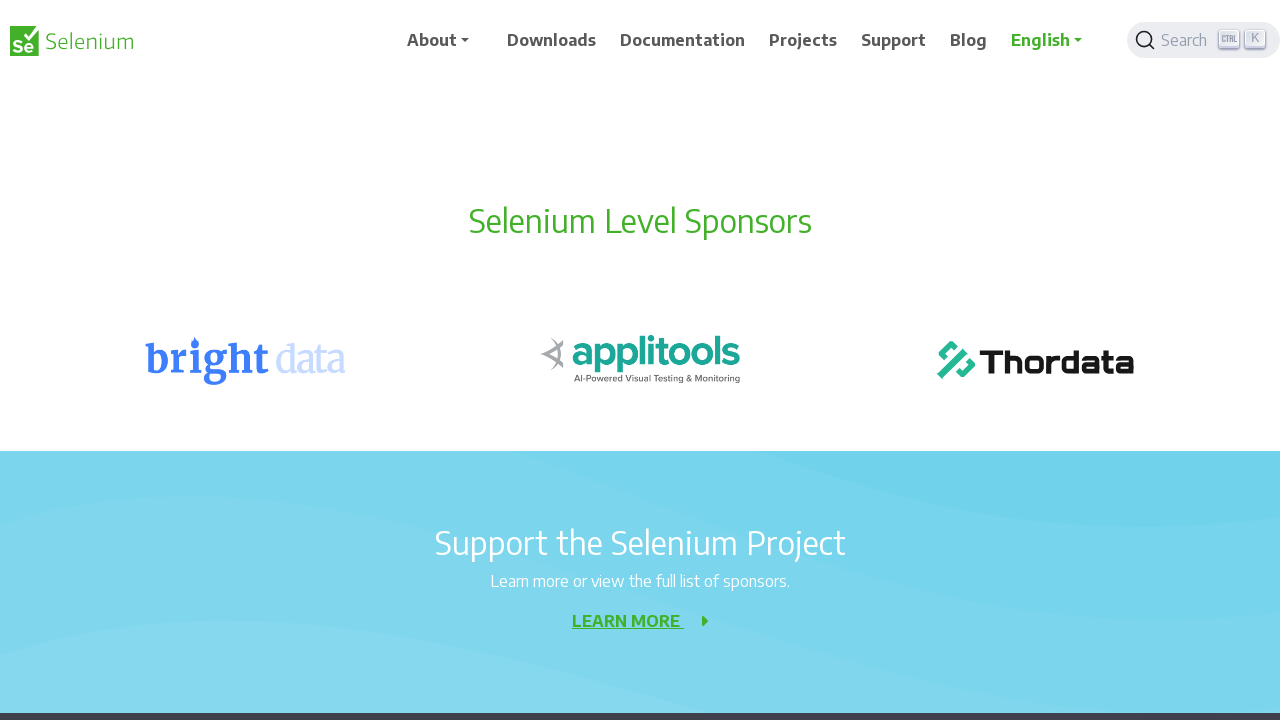

Waited 1 second after scrolling down
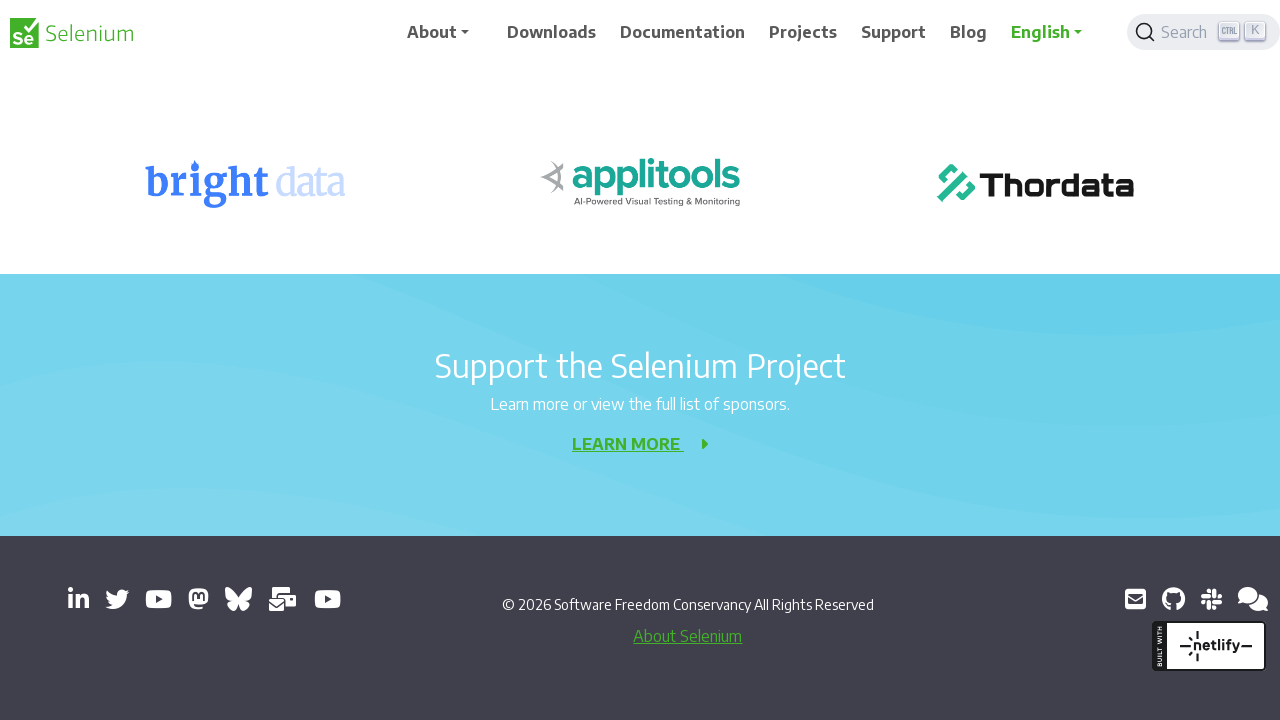

Scrolled down the page (iteration 3/3)
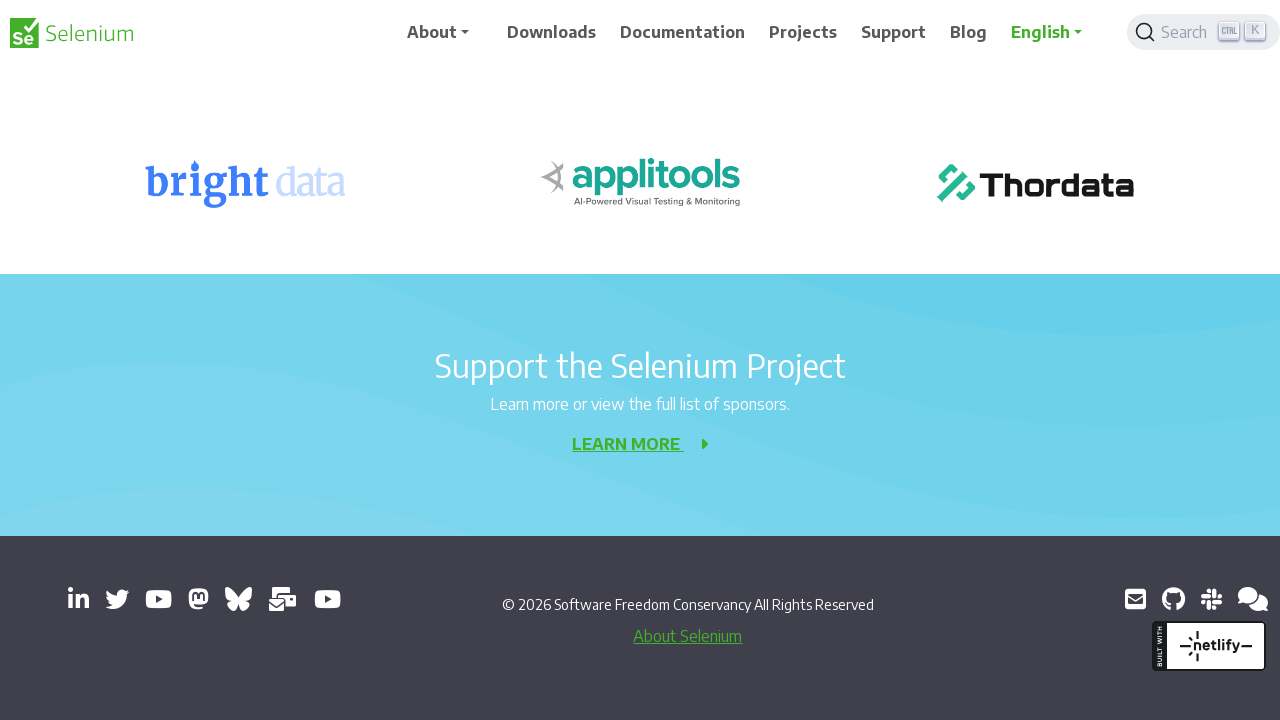

Waited 1 second after scrolling down
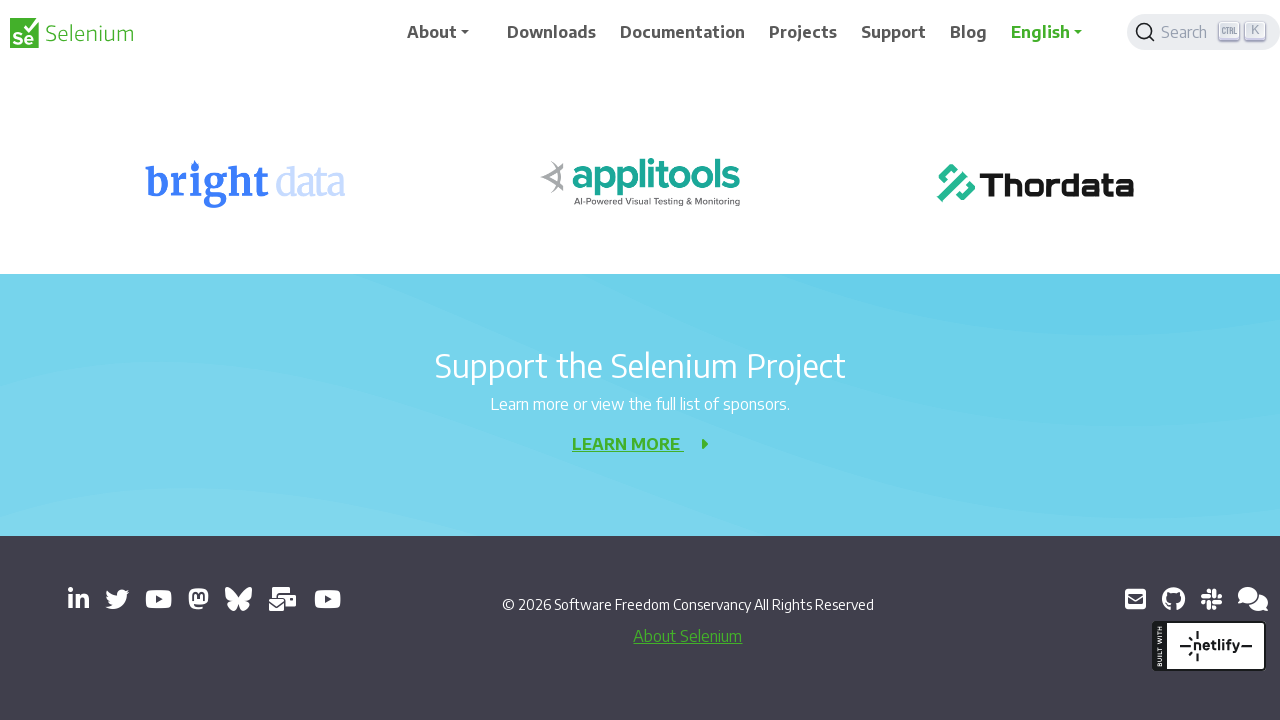

Scrolled up the page (iteration 1/3)
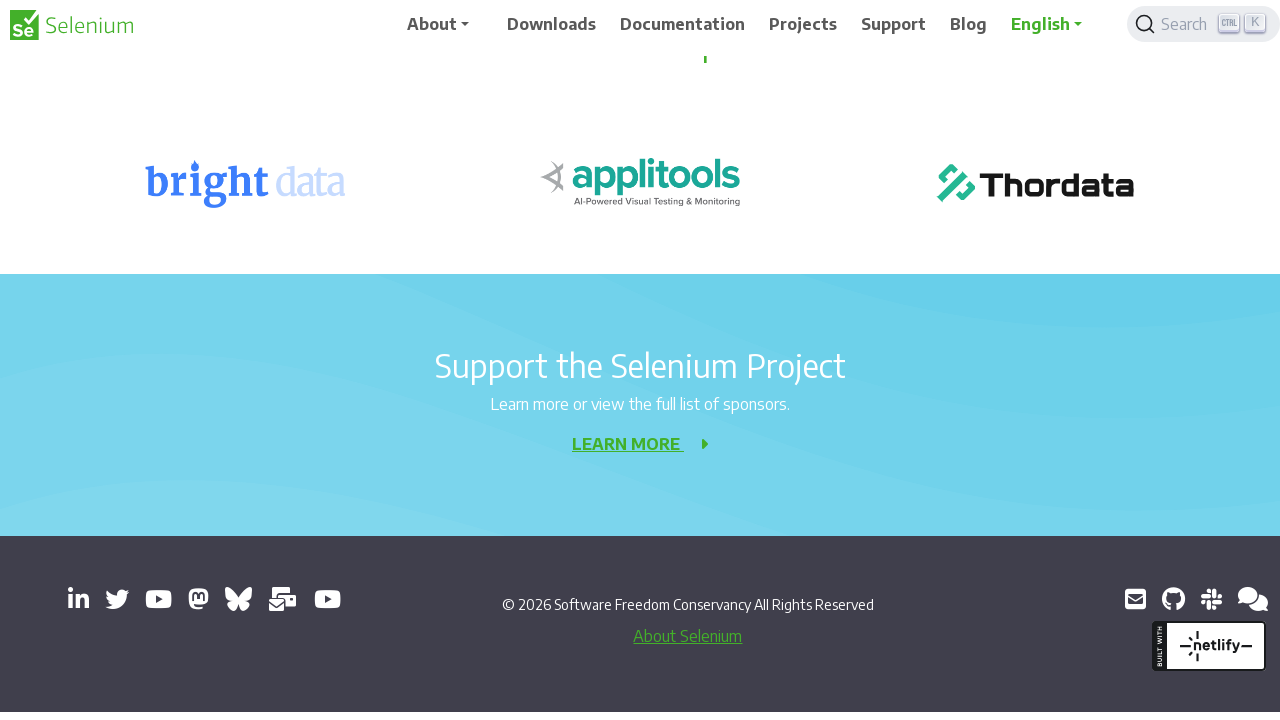

Waited 1 second after scrolling up
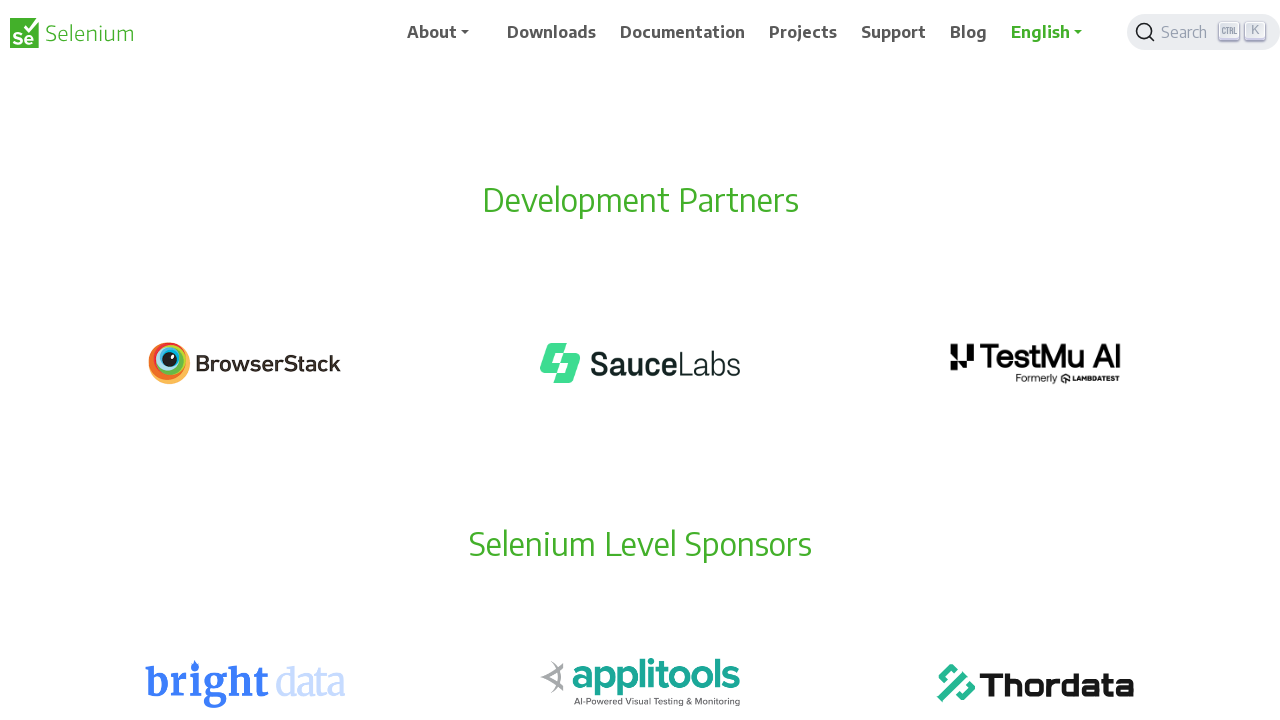

Scrolled up the page (iteration 2/3)
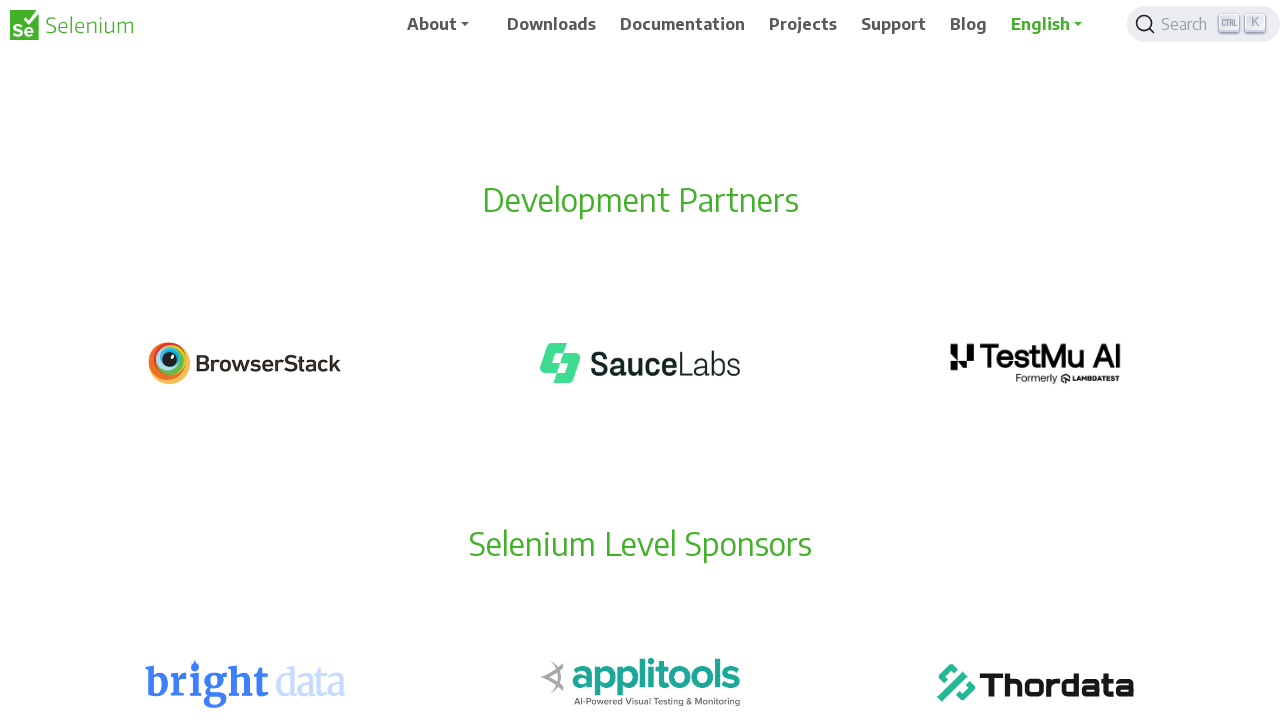

Waited 1 second after scrolling up
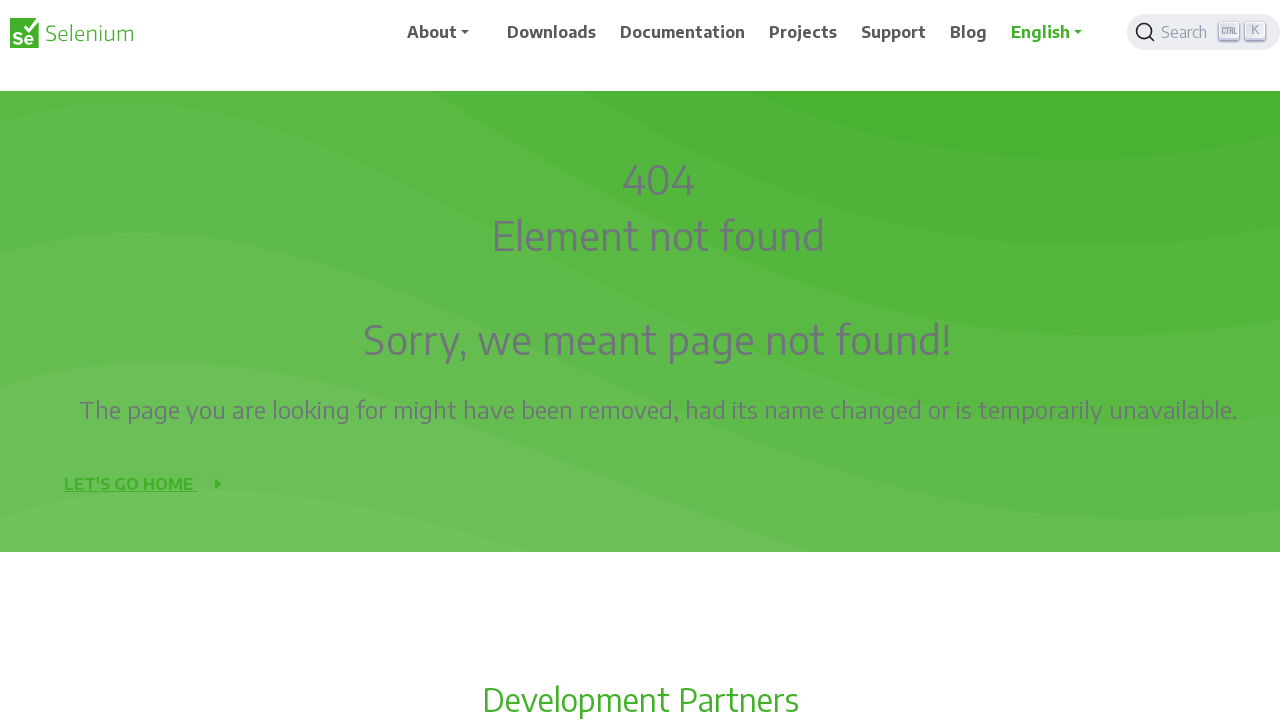

Scrolled up the page (iteration 3/3)
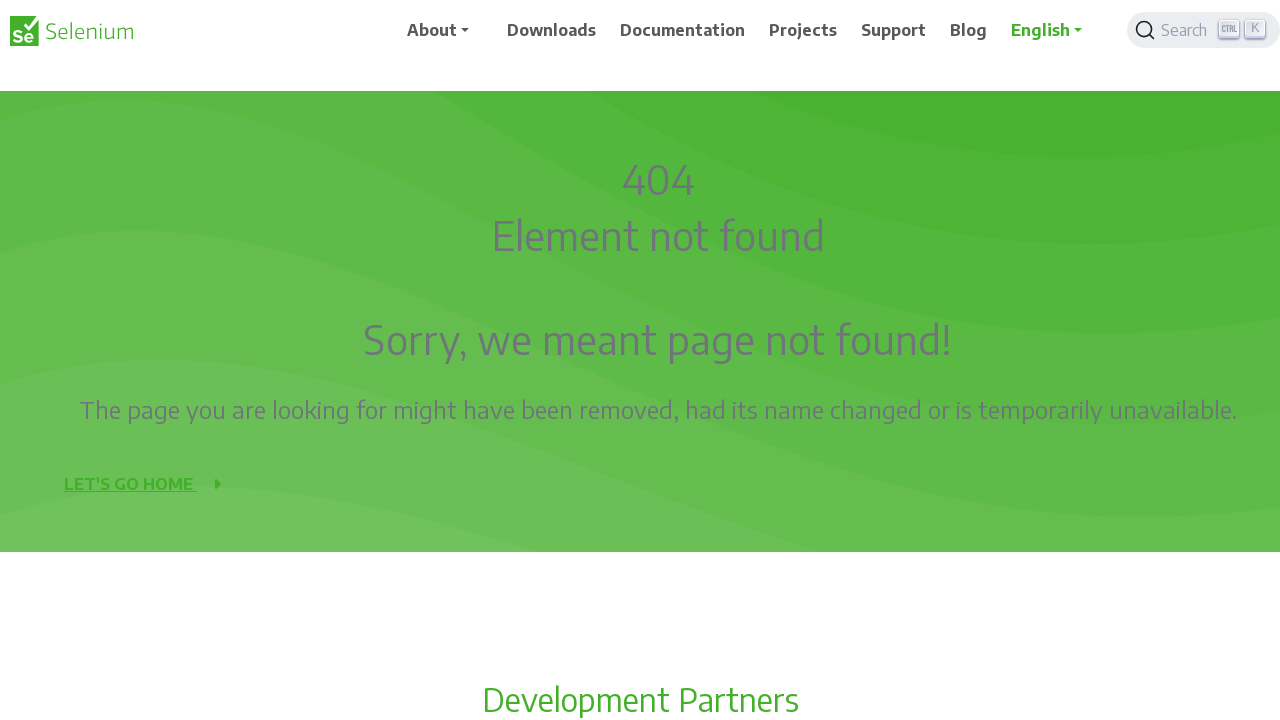

Waited 1 second after scrolling up
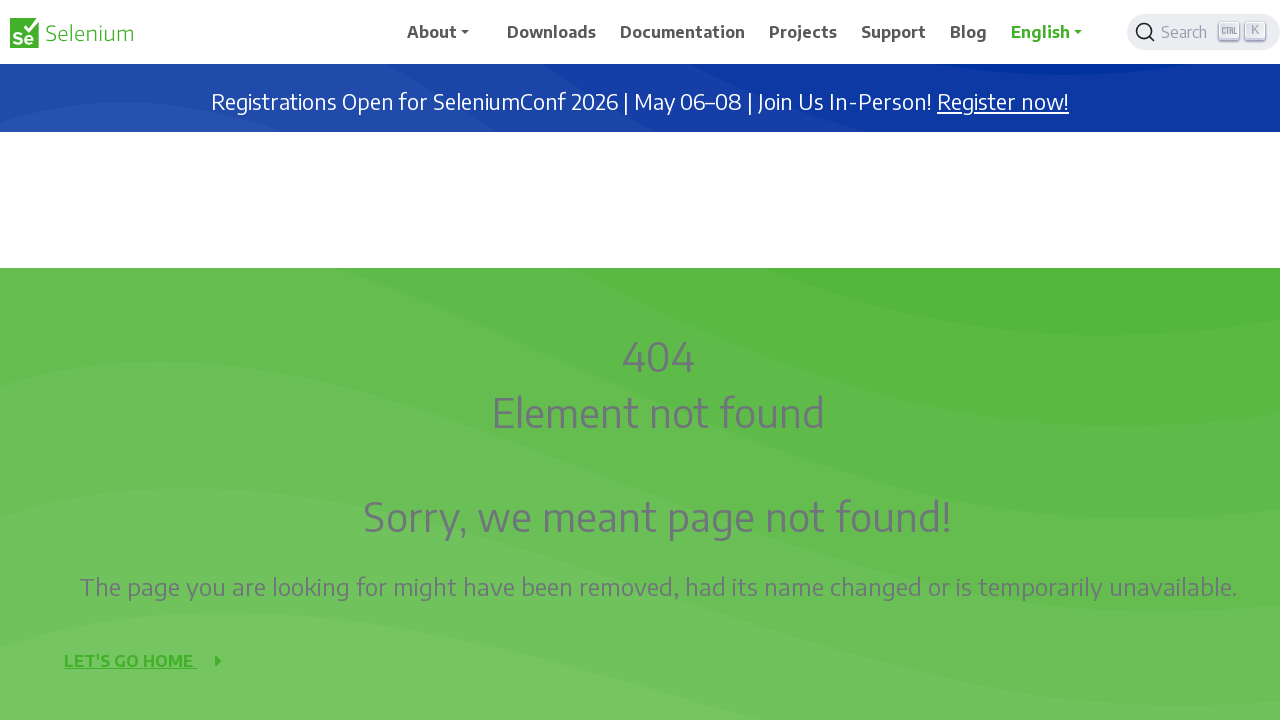

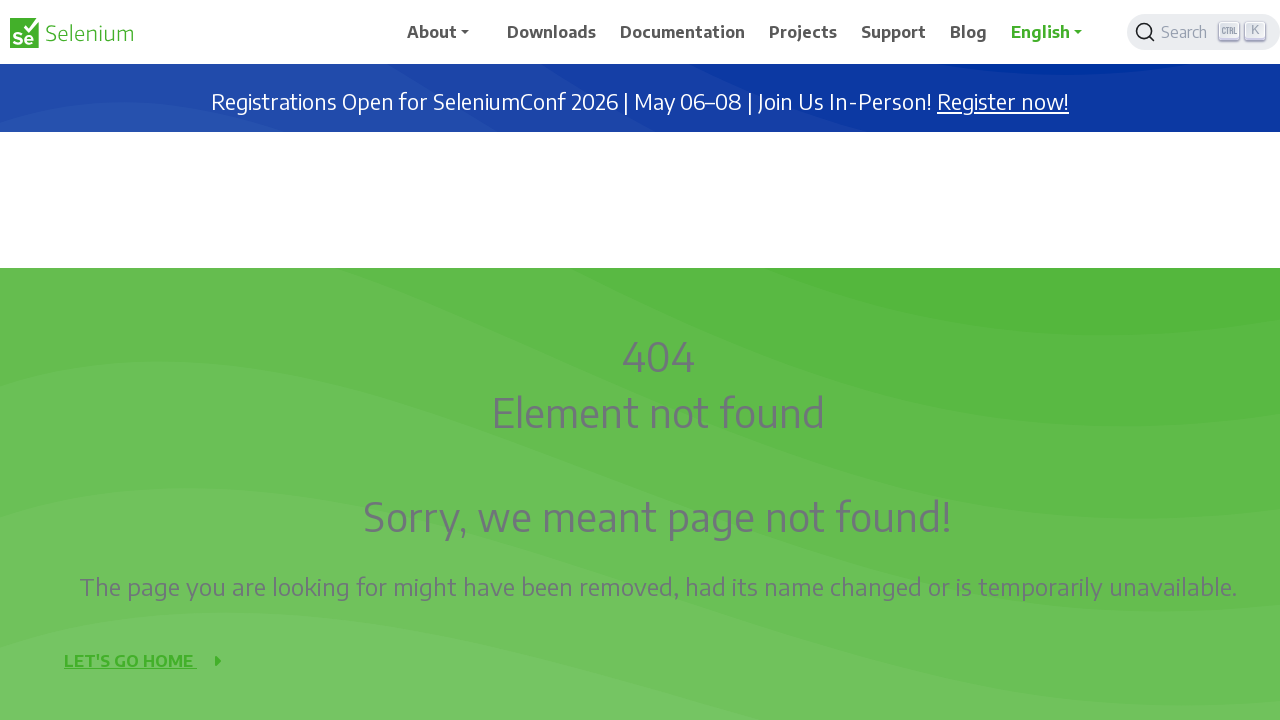